Tests HTML popup functionality by clicking to show alert box, verifying OK button visibility, and then dismissing the popup

Starting URL: https://testpages.herokuapp.com/styled/alerts/fake-alert-test.html

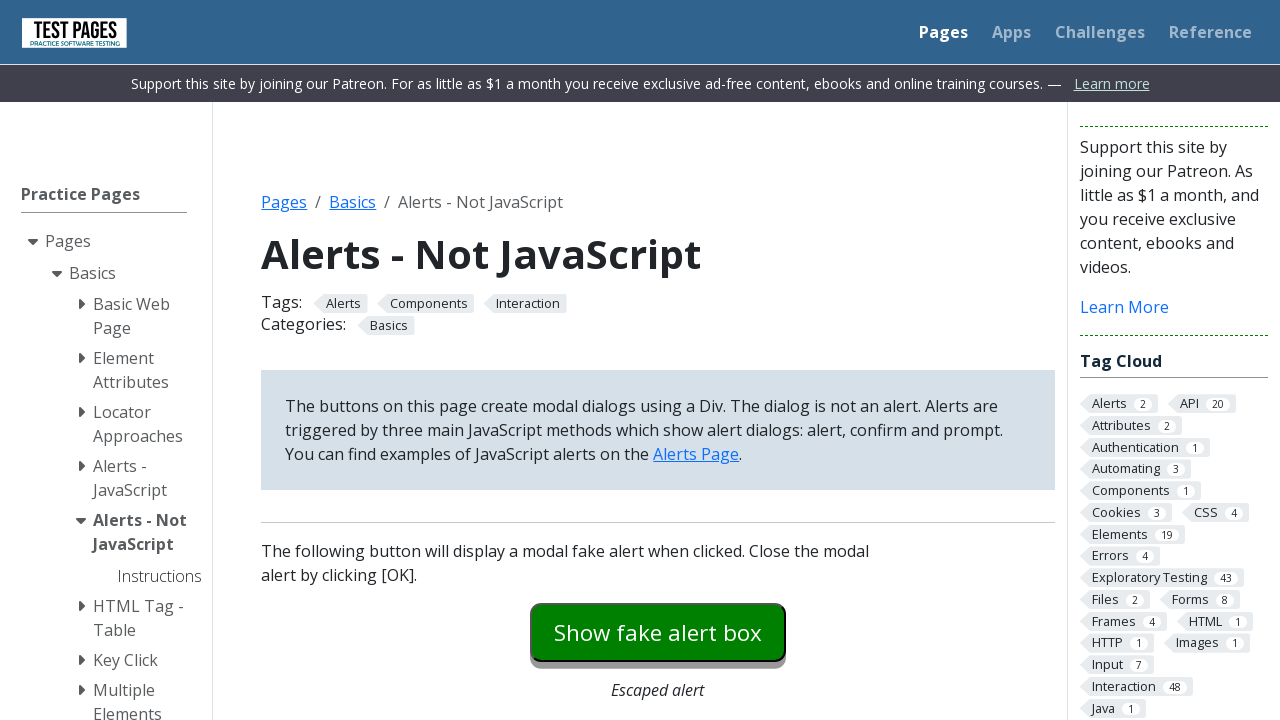

Clicked button to show HTML popup alert box at (658, 632) on #fakealert
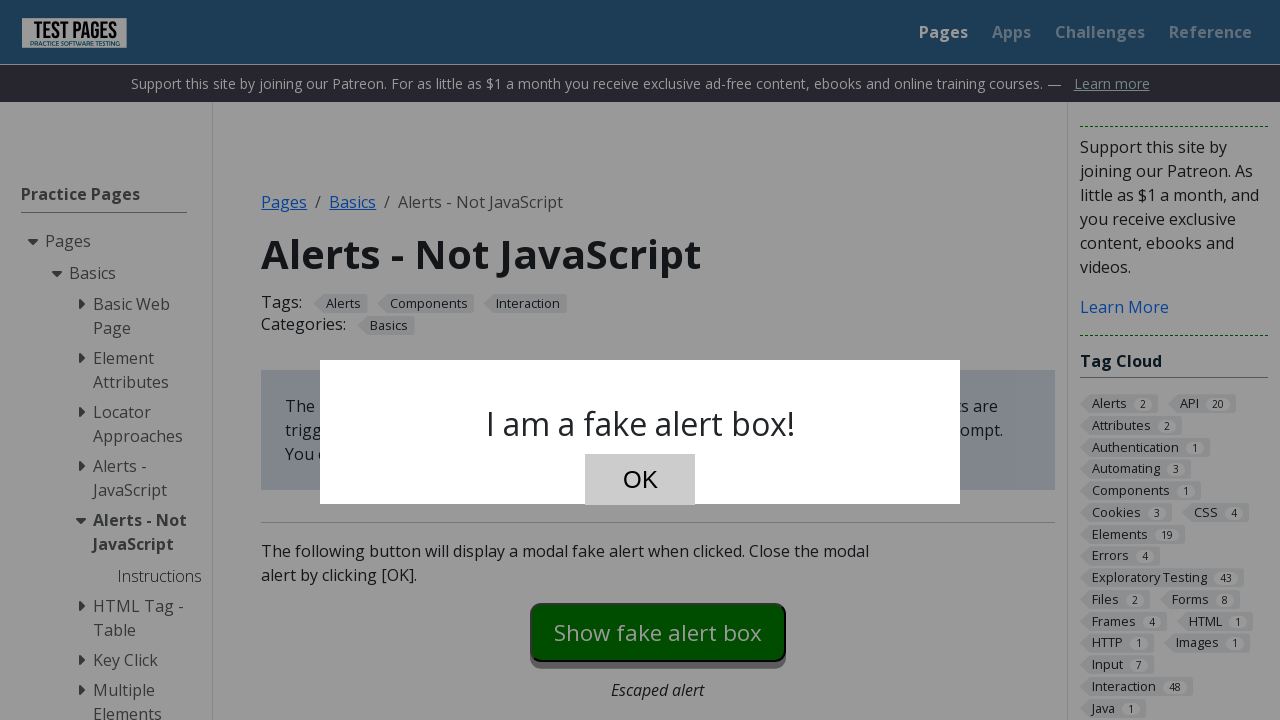

Popup appeared with OK button visible
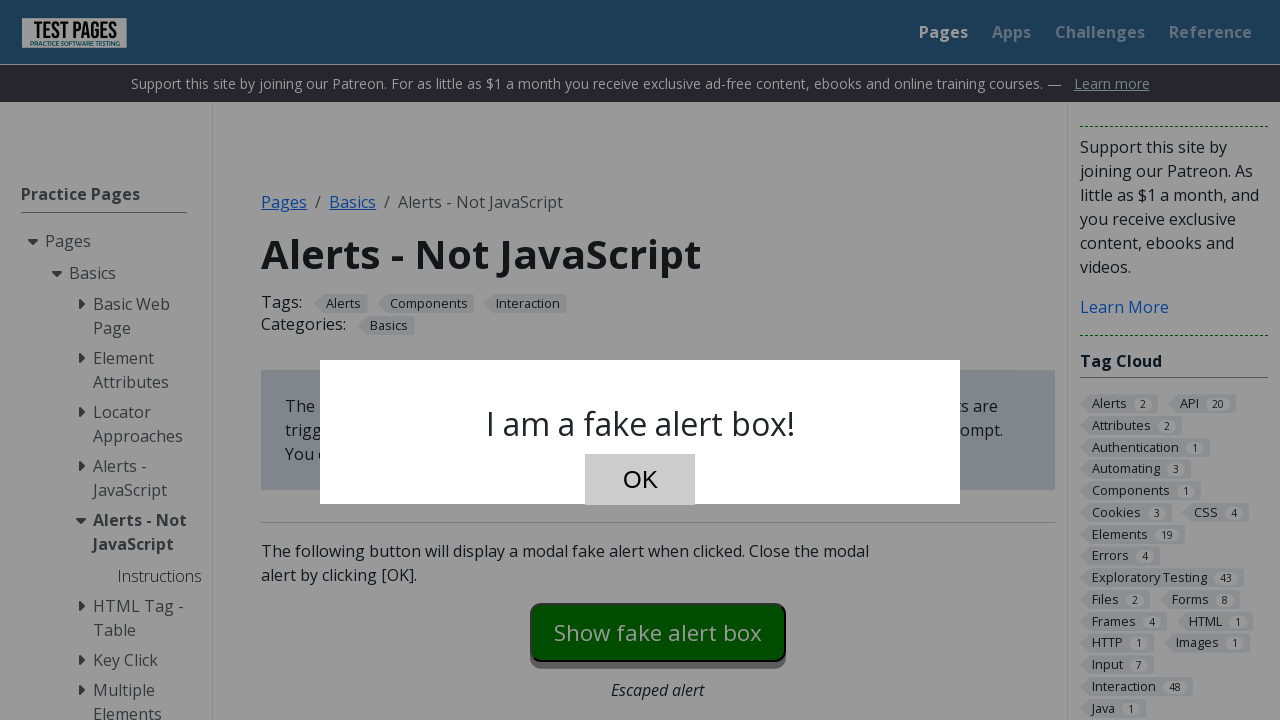

Retrieved popup text: I am a fake alert box!
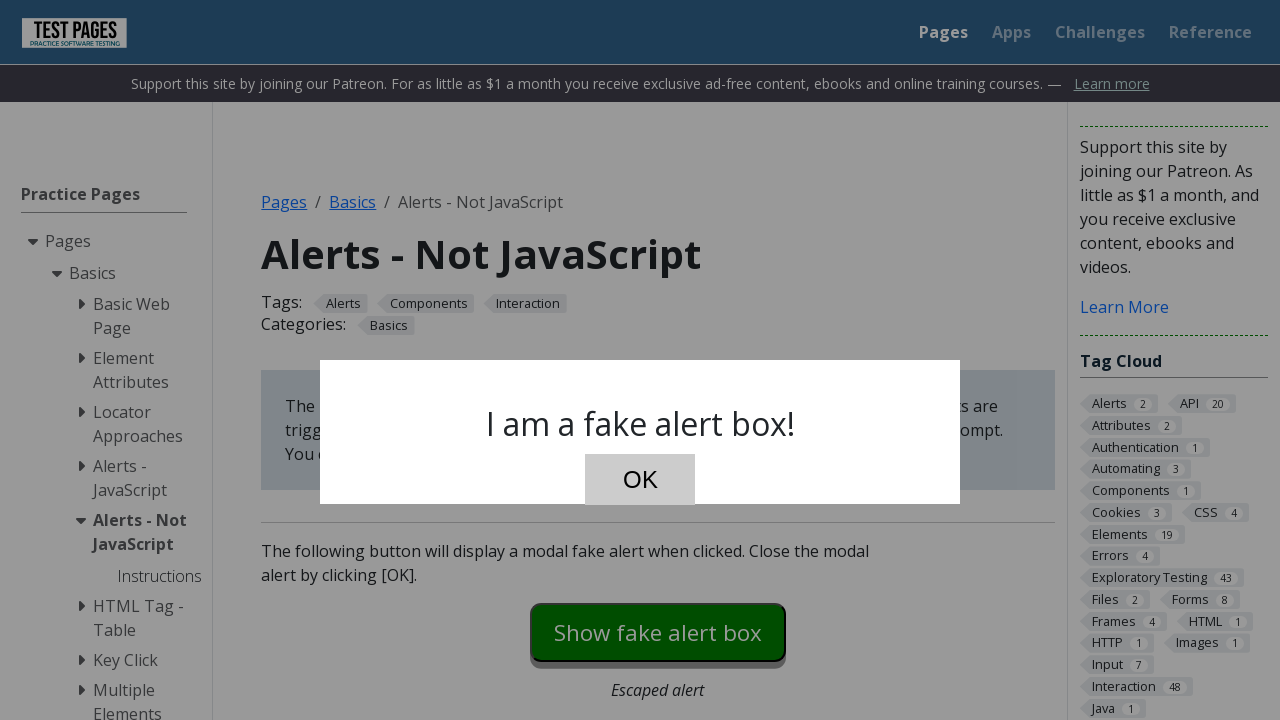

Verified OK button is visible
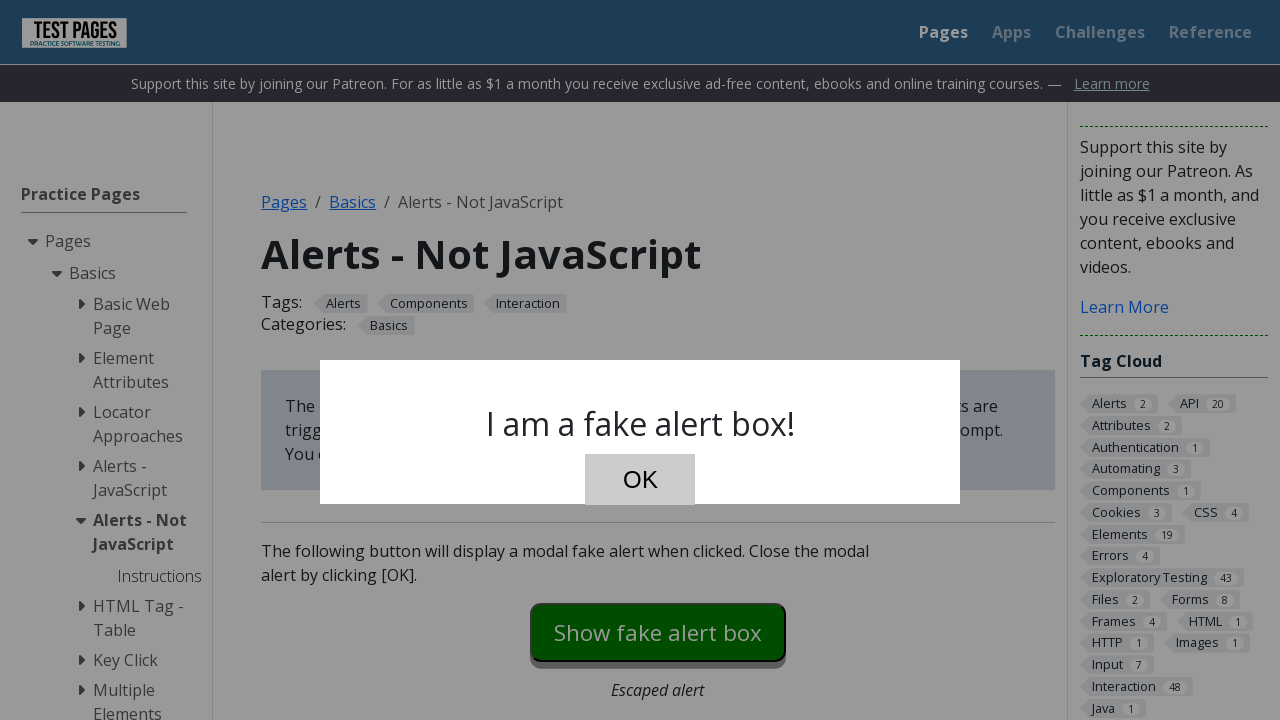

Clicked OK button to dismiss popup at (640, 480) on #dialog-ok
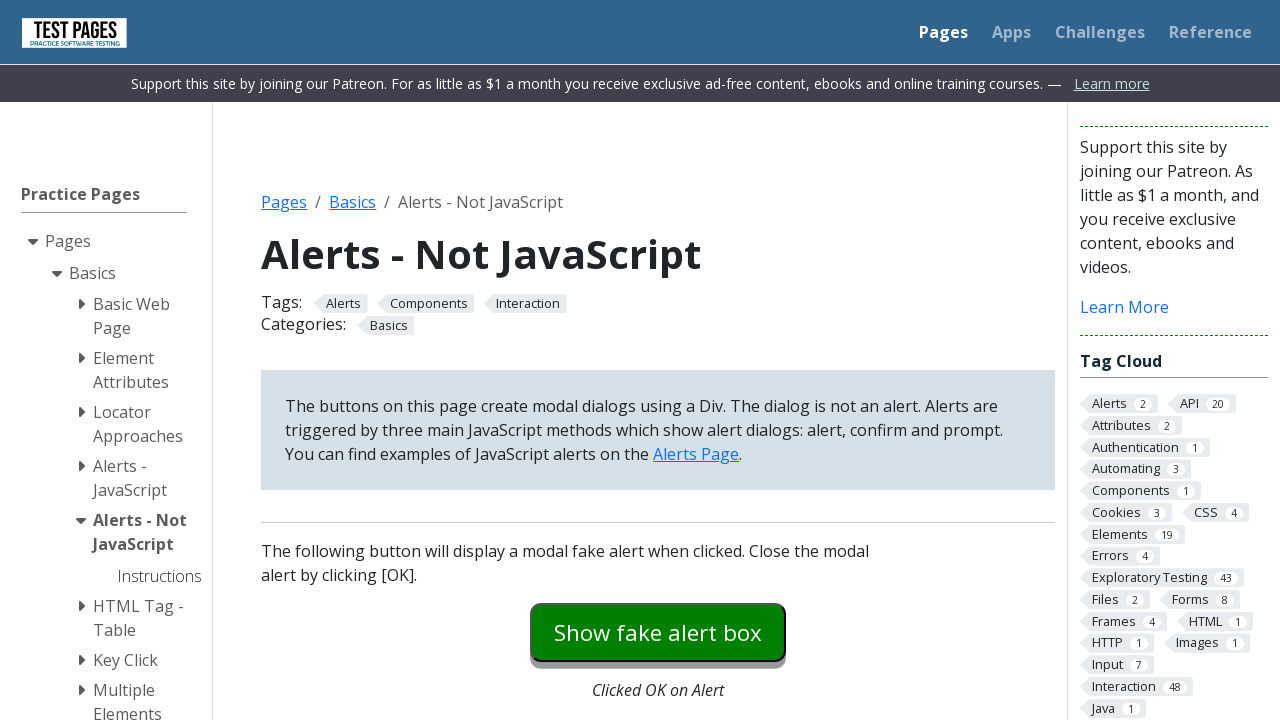

Popup dismissed and OK button is no longer visible
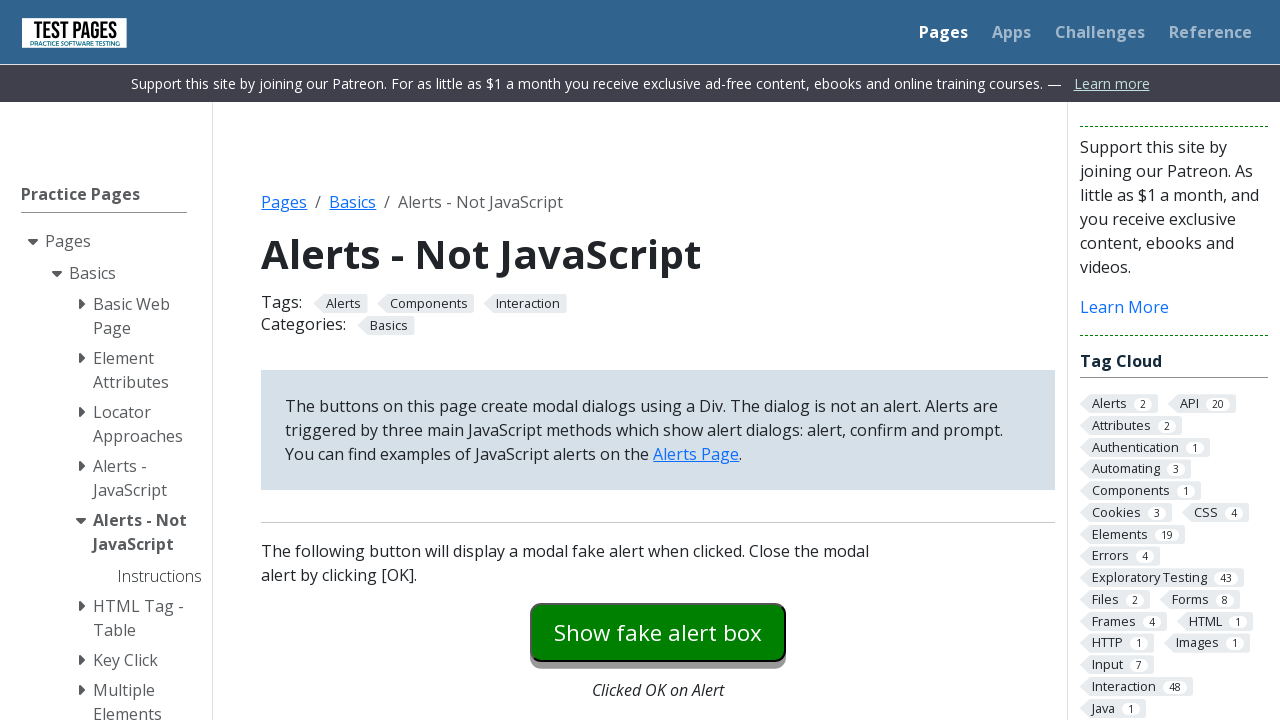

Confirmed OK button visibility assertion passed
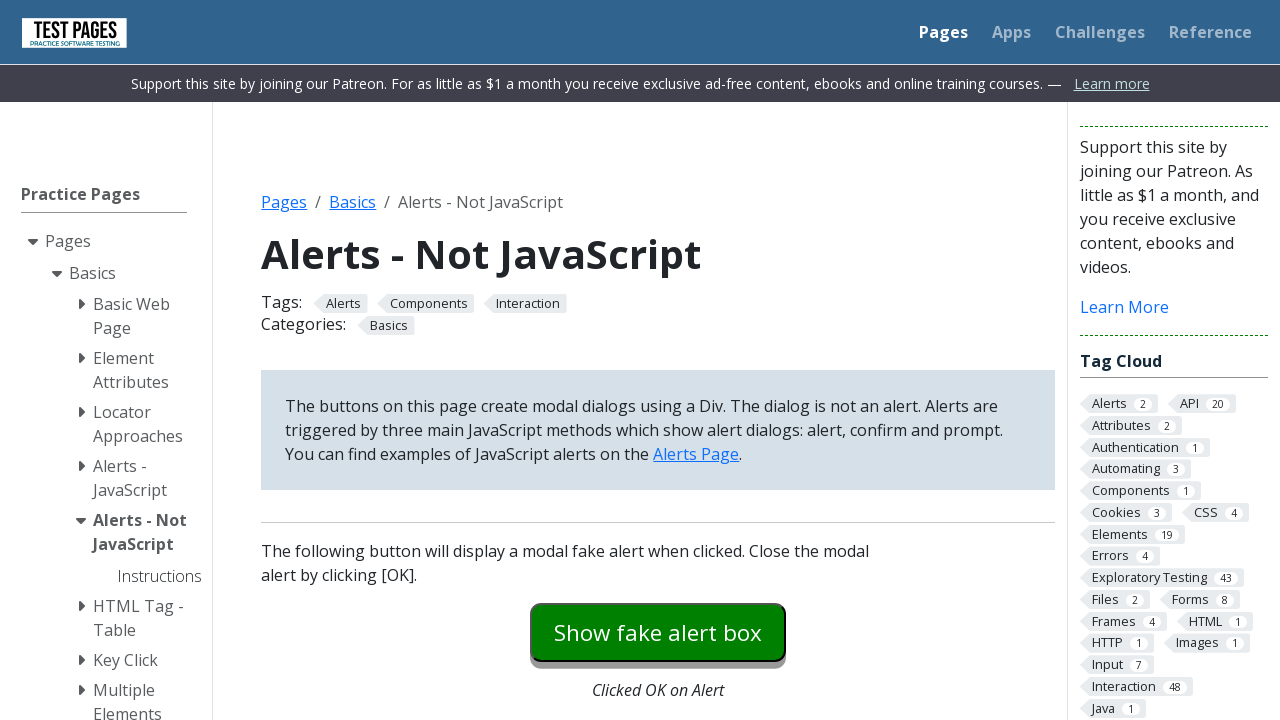

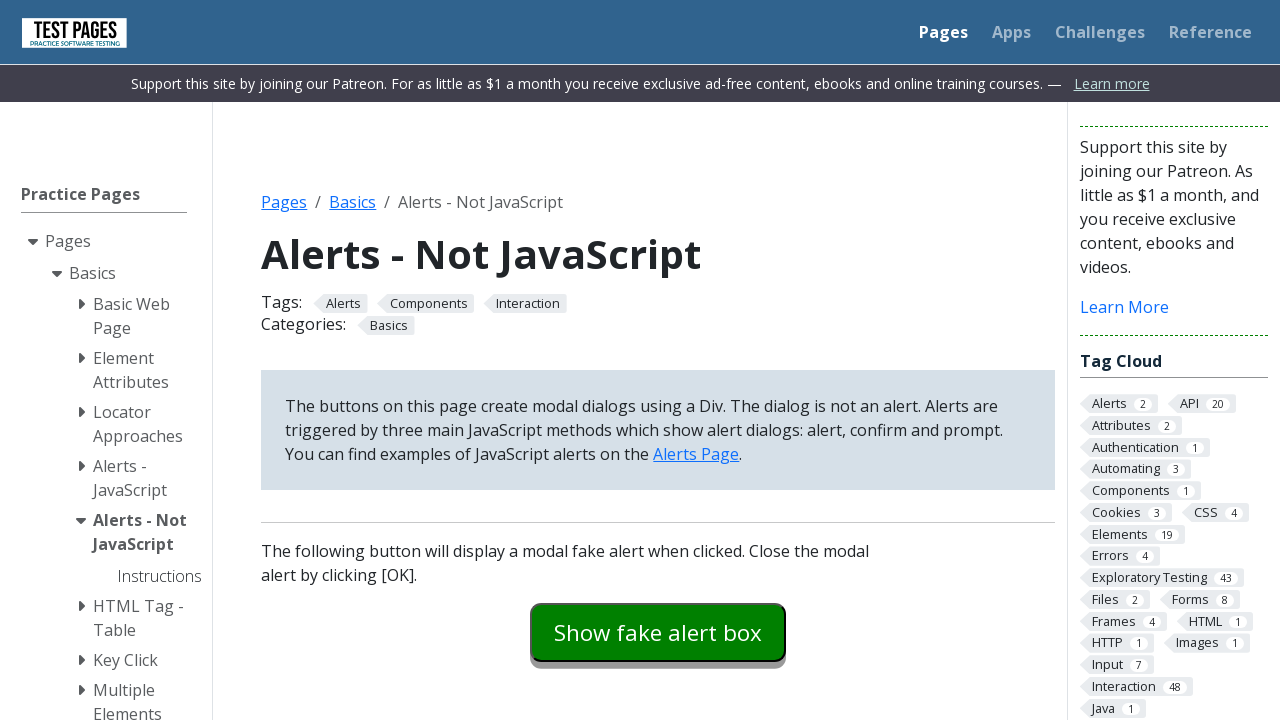